Tests the long page functionality by navigating to it and scrolling down using keyboard space key presses to reach the footer.

Starting URL: https://bonigarcia.dev/selenium-webdriver-java/

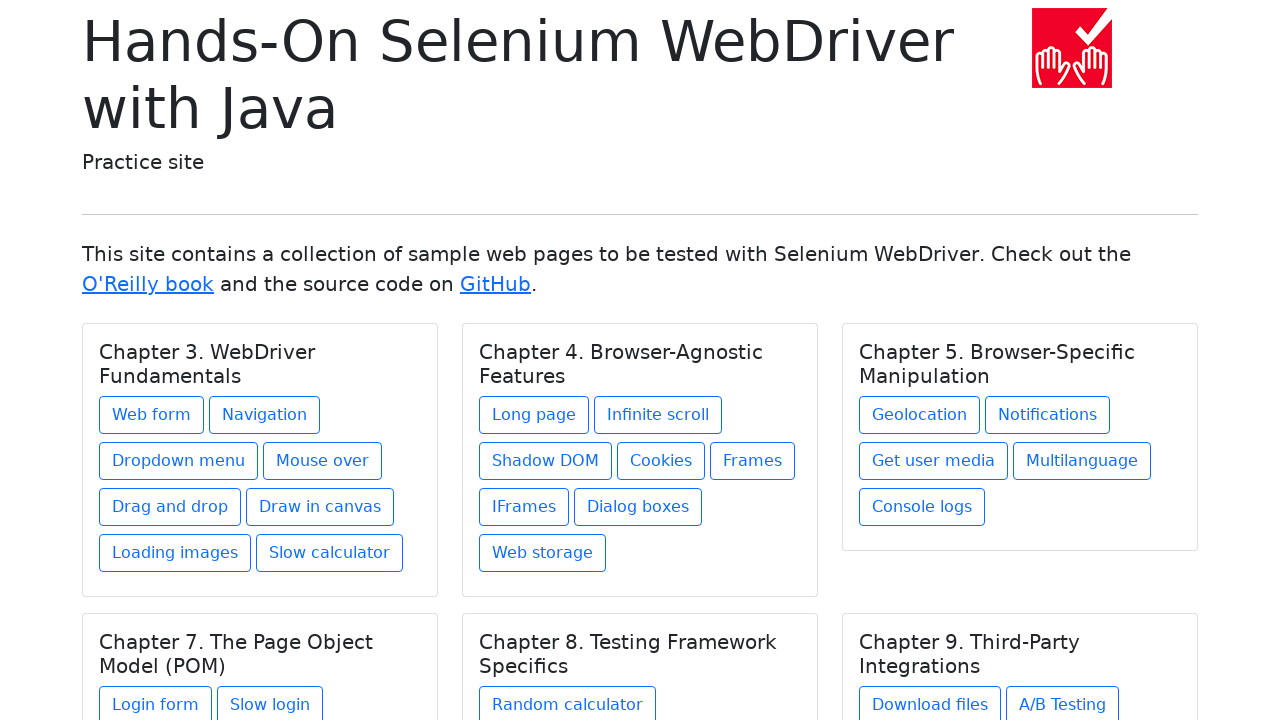

Clicked on Chapter 4. Browser-Agnostic Features link to navigate to long page at (534, 415) on xpath=//div[@class='card-body']/h5[contains(@class, 'card-title') and text() = '
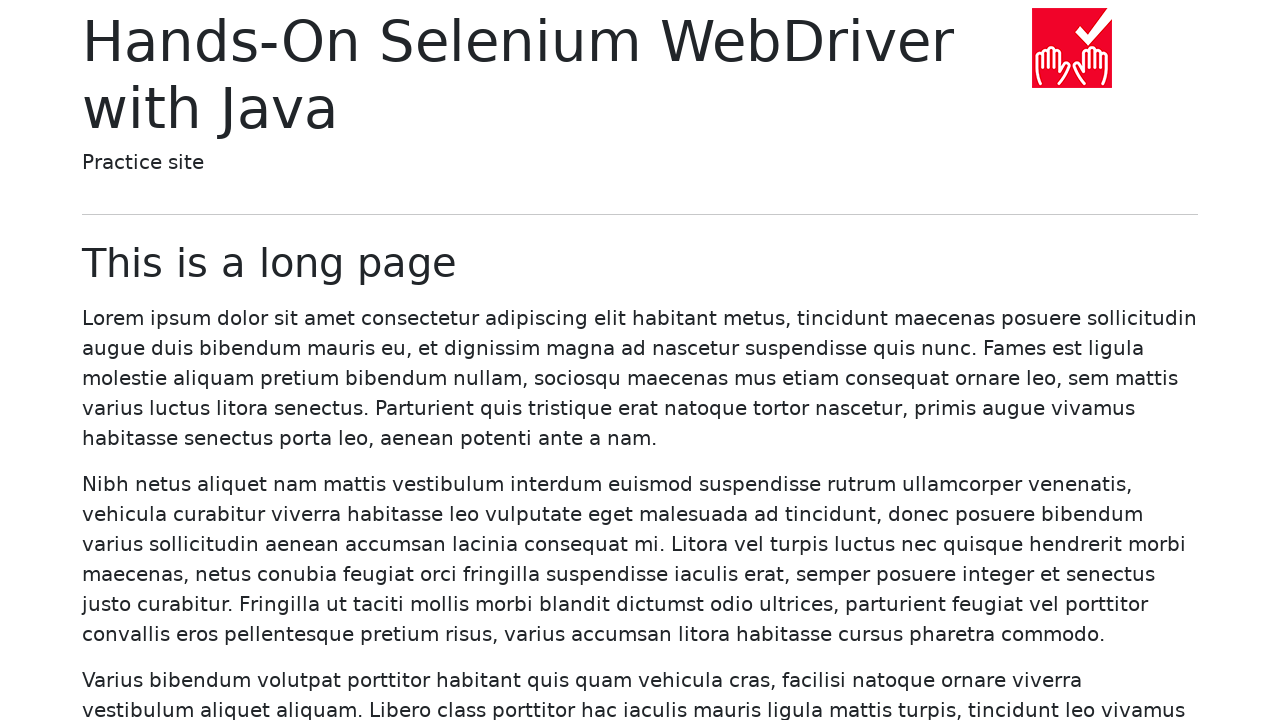

Page content loaded (domcontentloaded state)
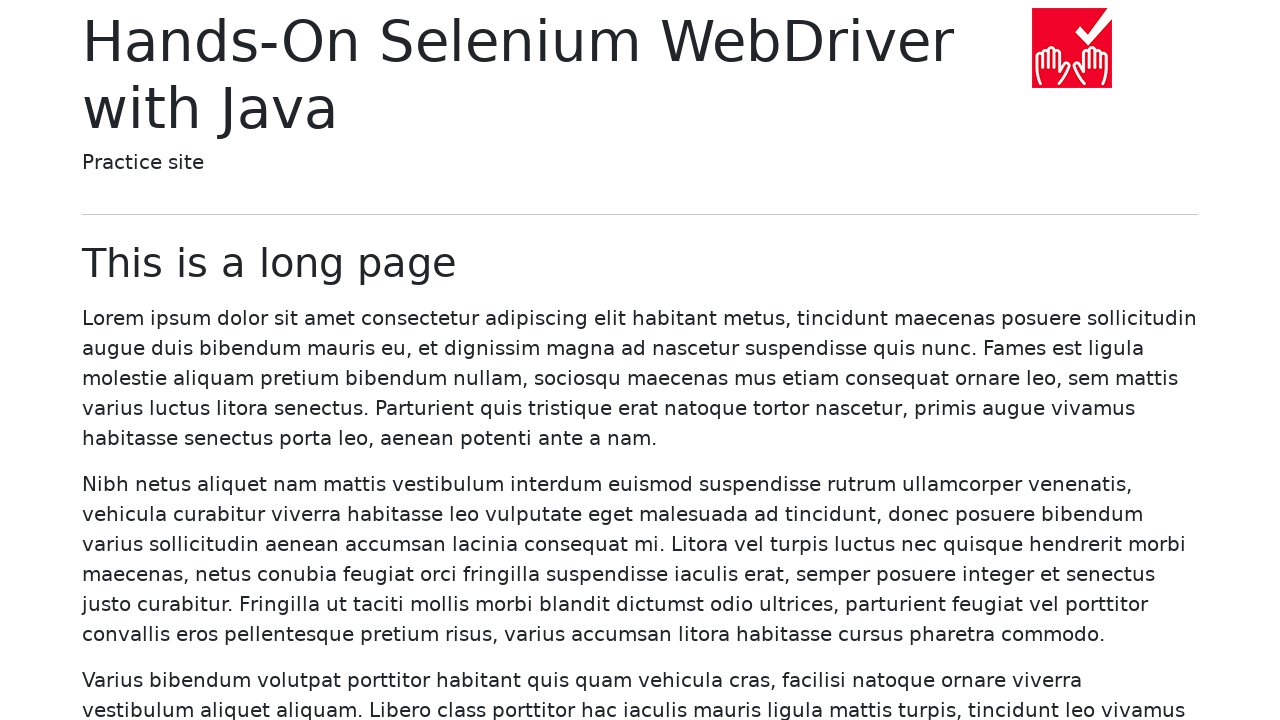

Pressed Space key to scroll down (1st press)
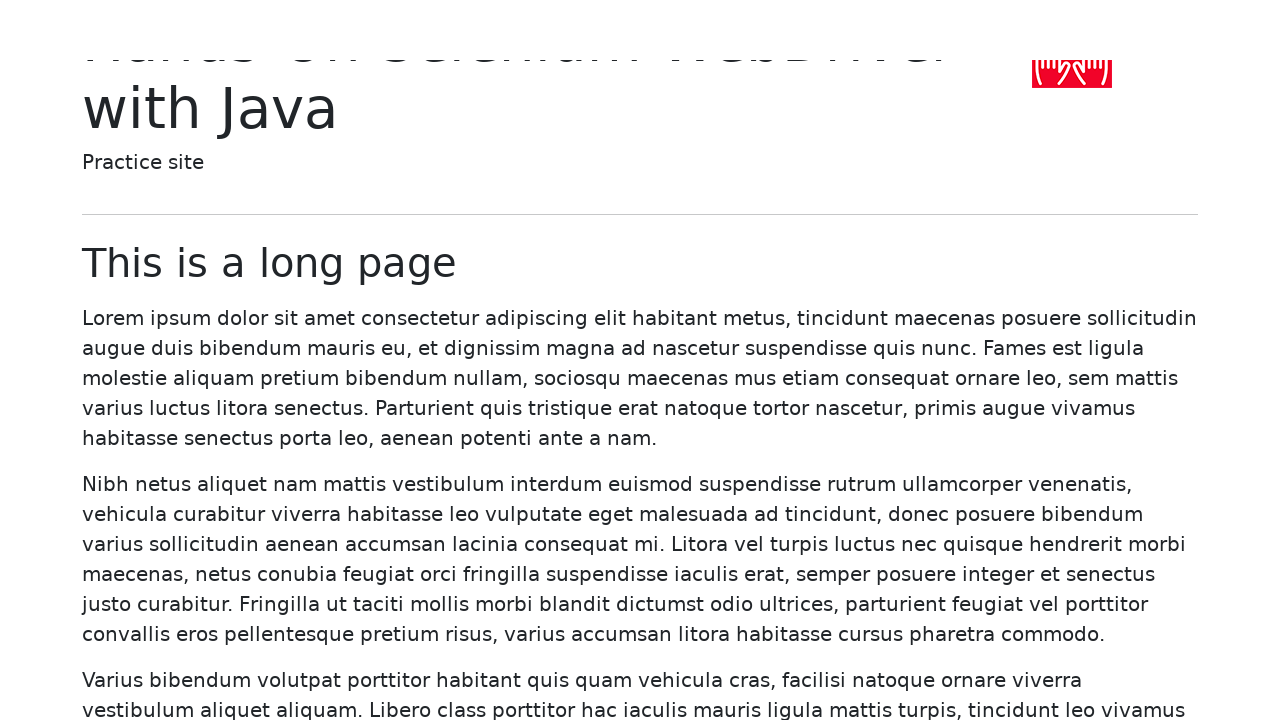

Pressed Space key to scroll down (2nd press)
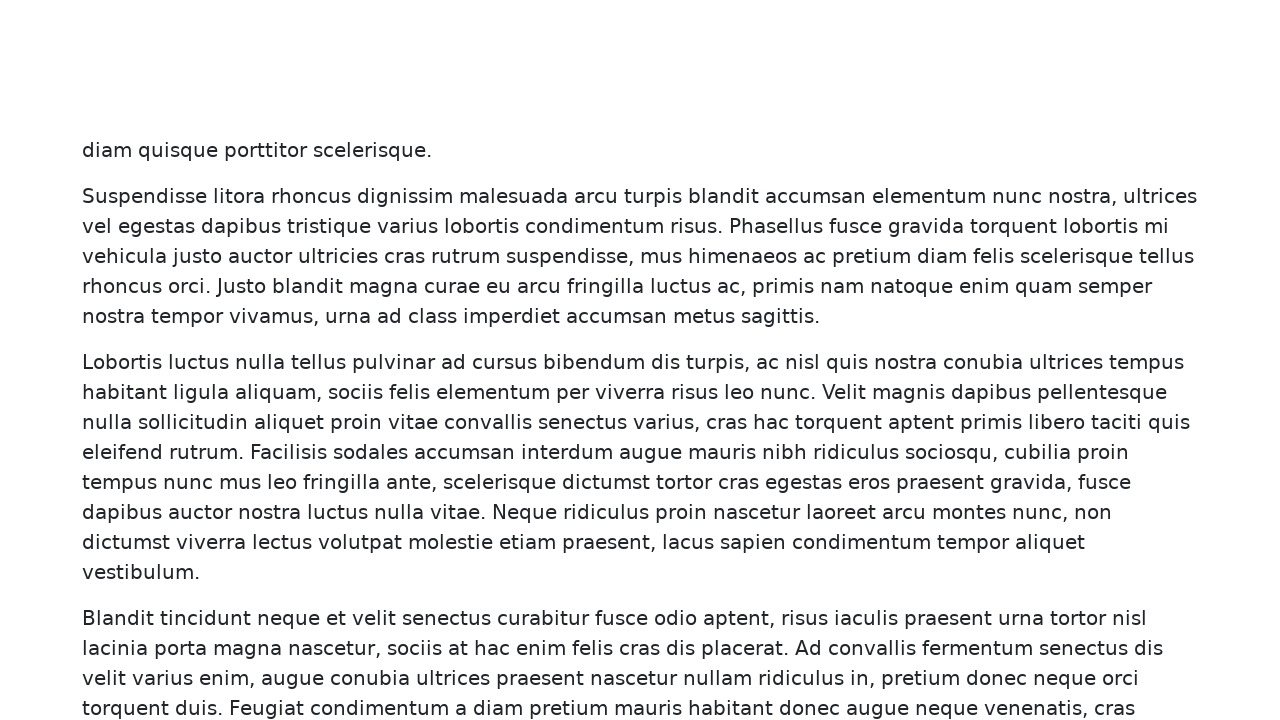

Pressed Space key to scroll down (3rd press)
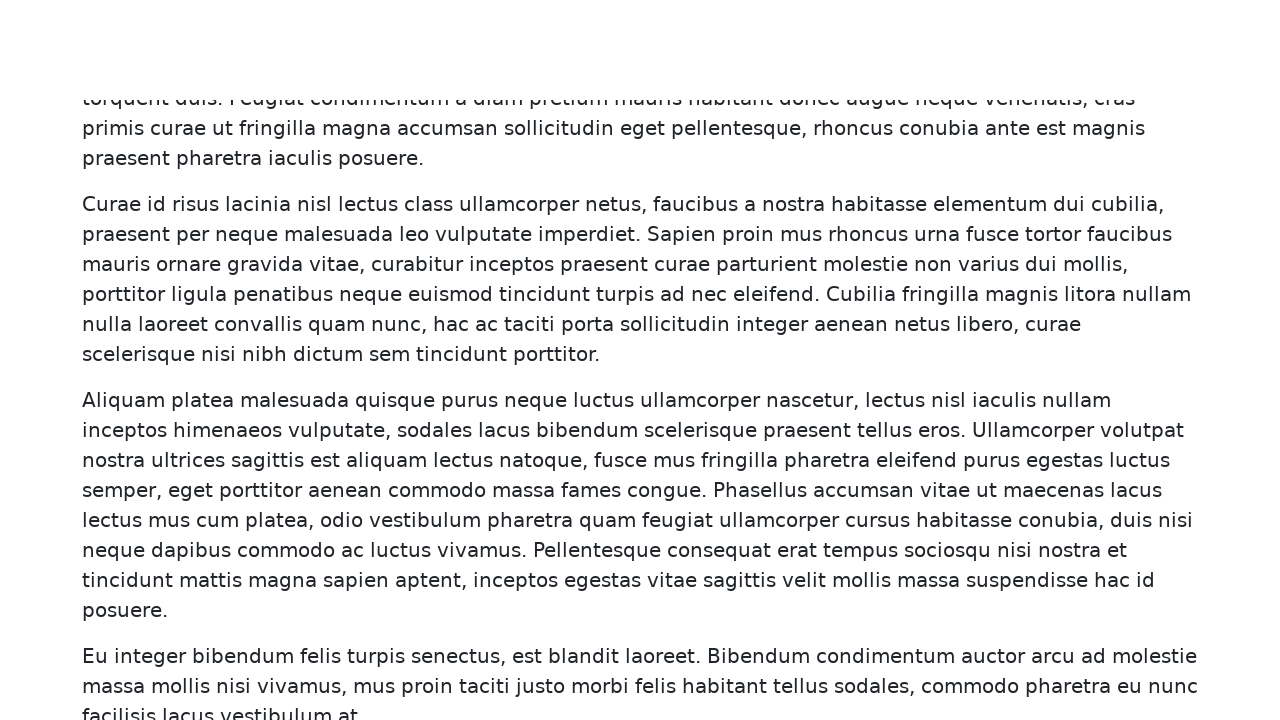

Footer element became visible after scrolling
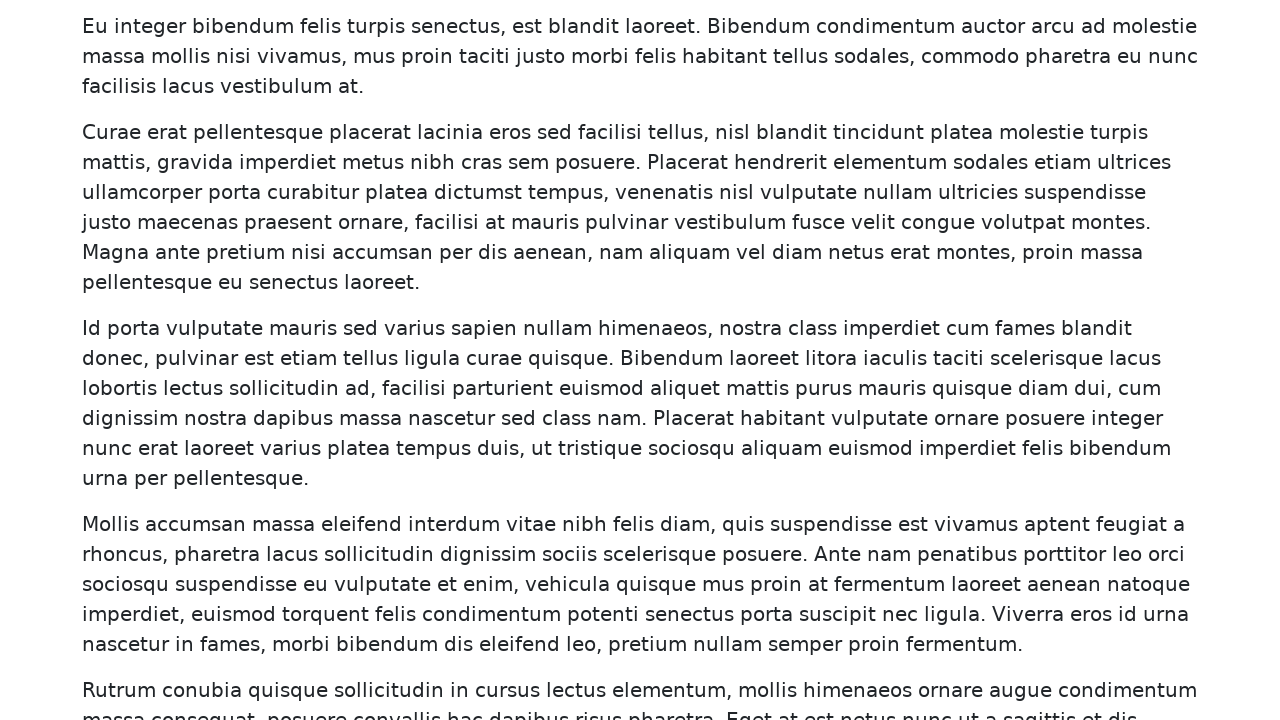

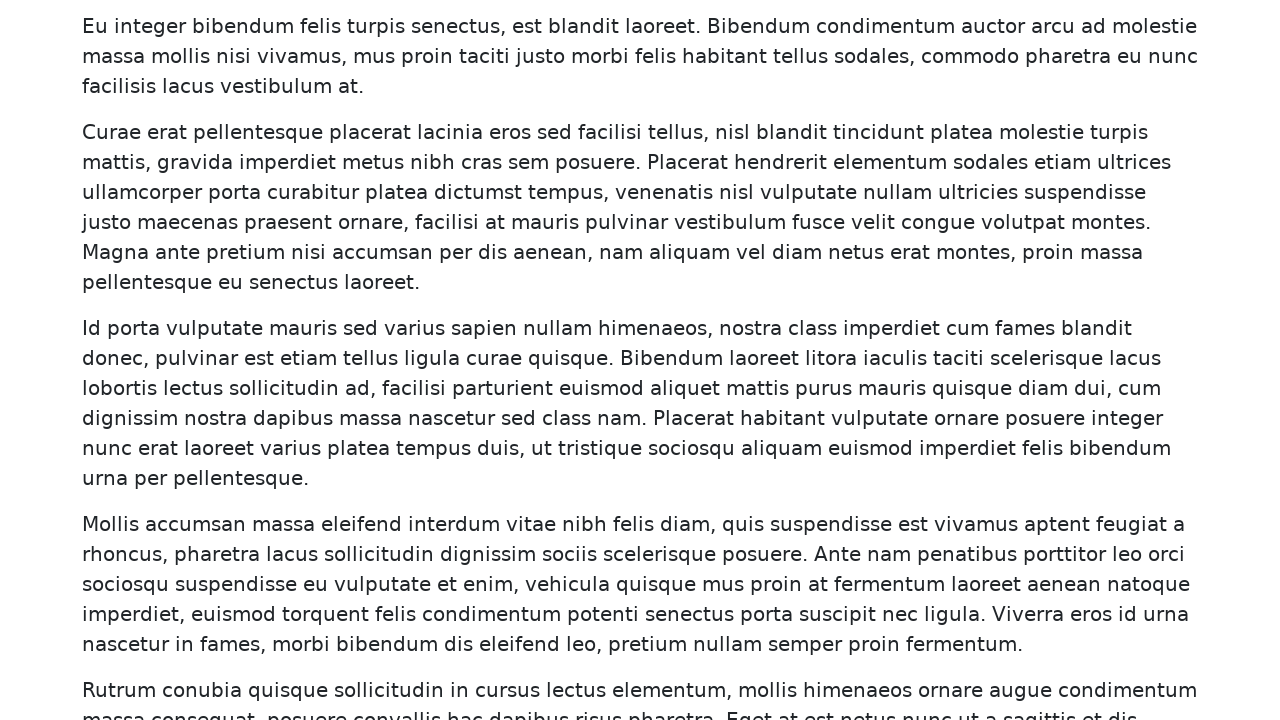